Tests the passenger dropdown functionality by opening the passenger selection panel and incrementing the adult passenger count multiple times

Starting URL: https://rahulshettyacademy.com/dropdownsPractise/

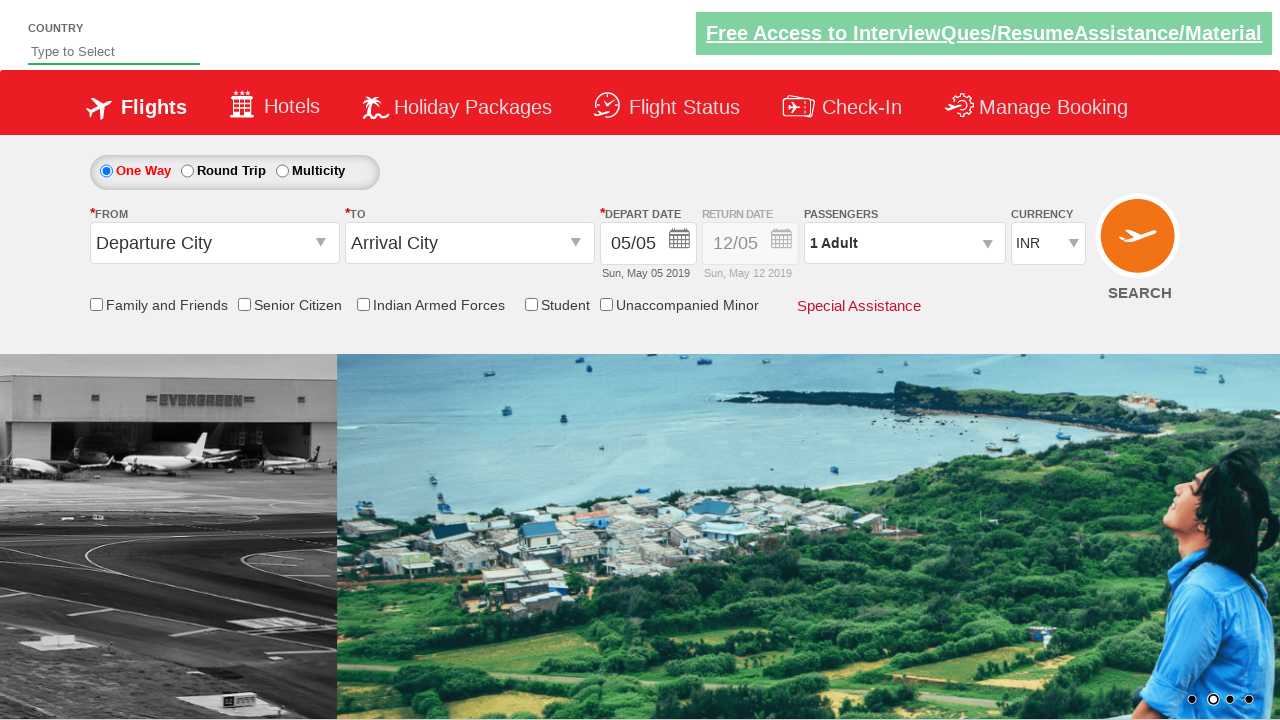

Clicked on passenger info dropdown to open passenger selection panel at (904, 243) on xpath=//div[@id='divpaxinfo']
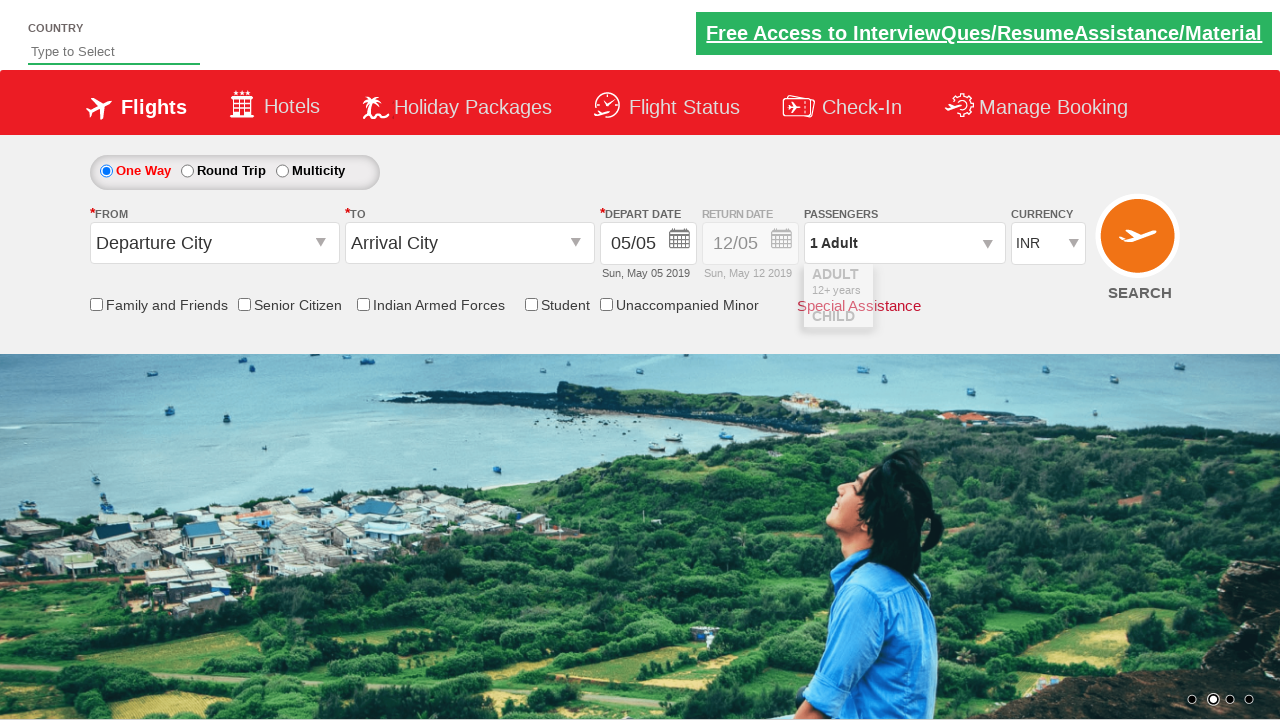

Incremented adult passenger count at (982, 288) on xpath=//span[@id='hrefIncAdt']
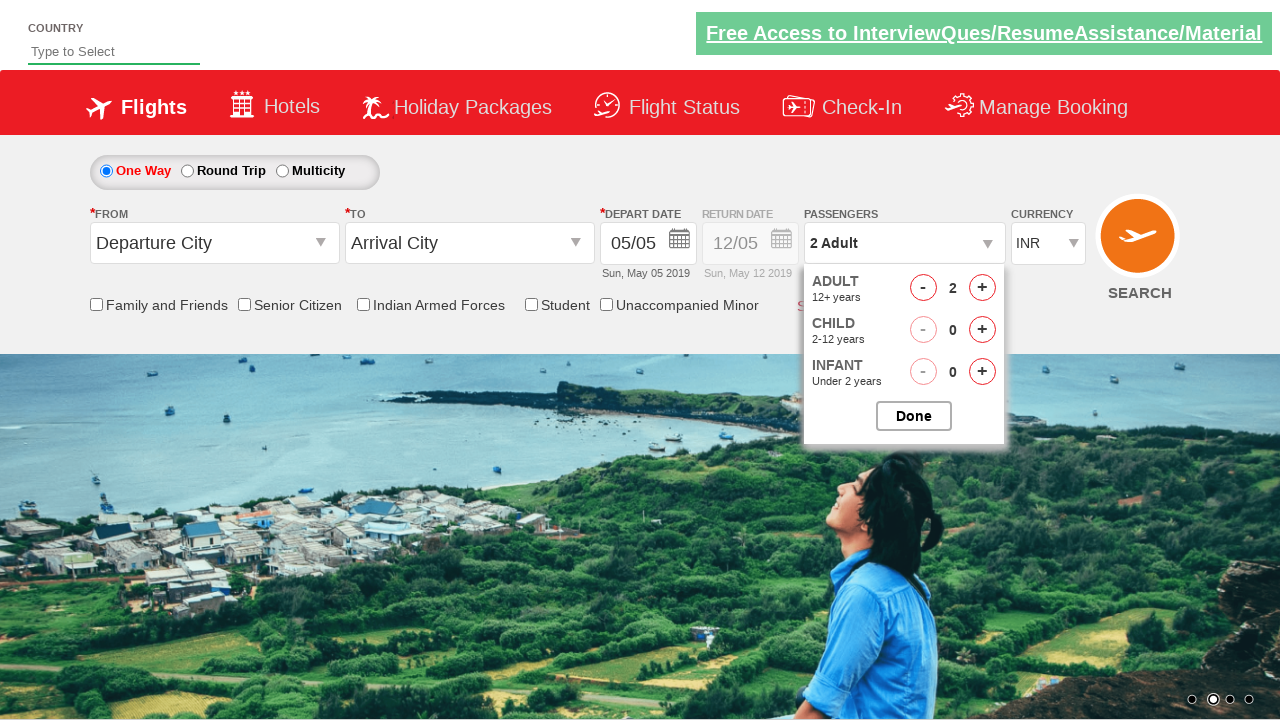

Incremented adult passenger count at (982, 288) on xpath=//span[@id='hrefIncAdt']
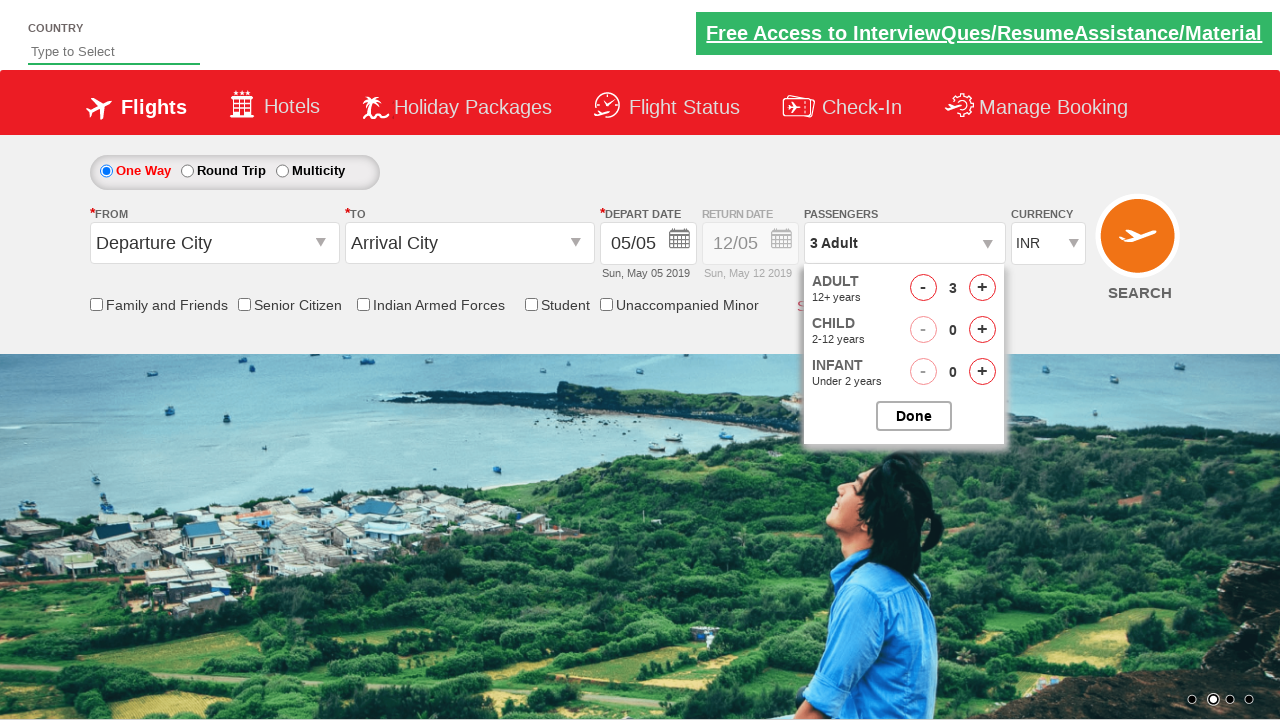

Incremented adult passenger count at (982, 288) on xpath=//span[@id='hrefIncAdt']
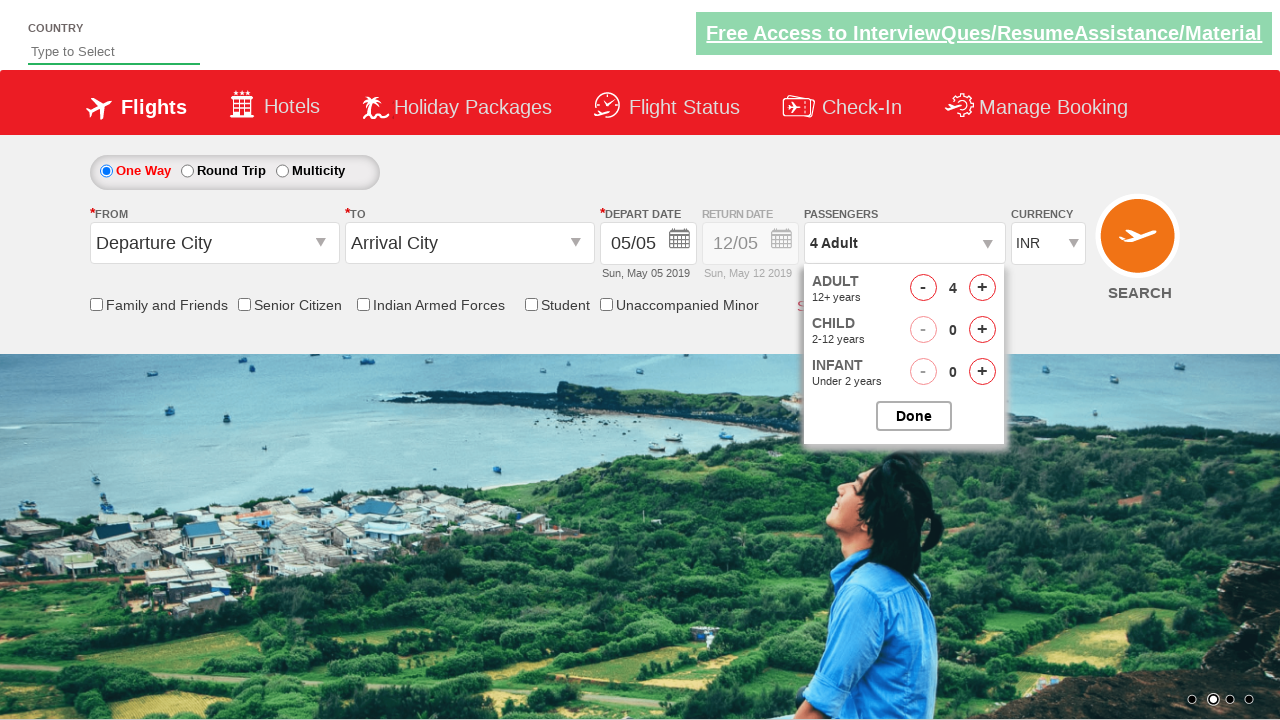

Incremented adult passenger count at (982, 288) on xpath=//span[@id='hrefIncAdt']
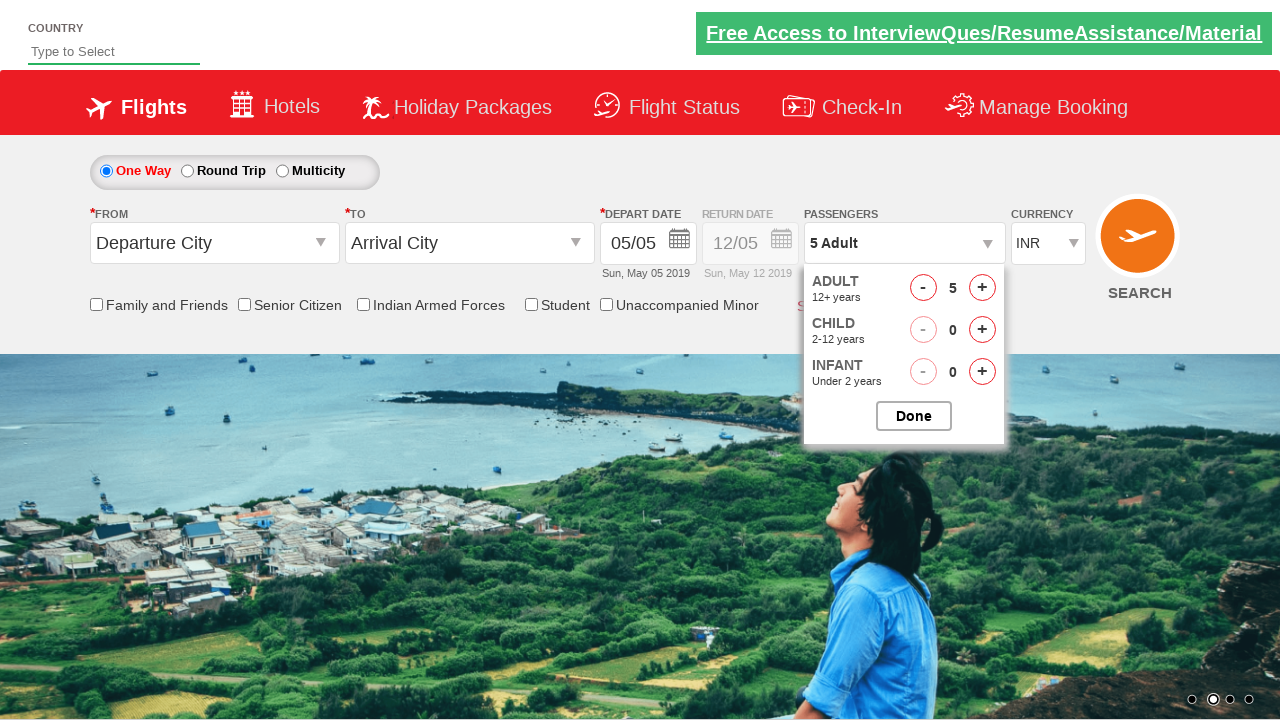

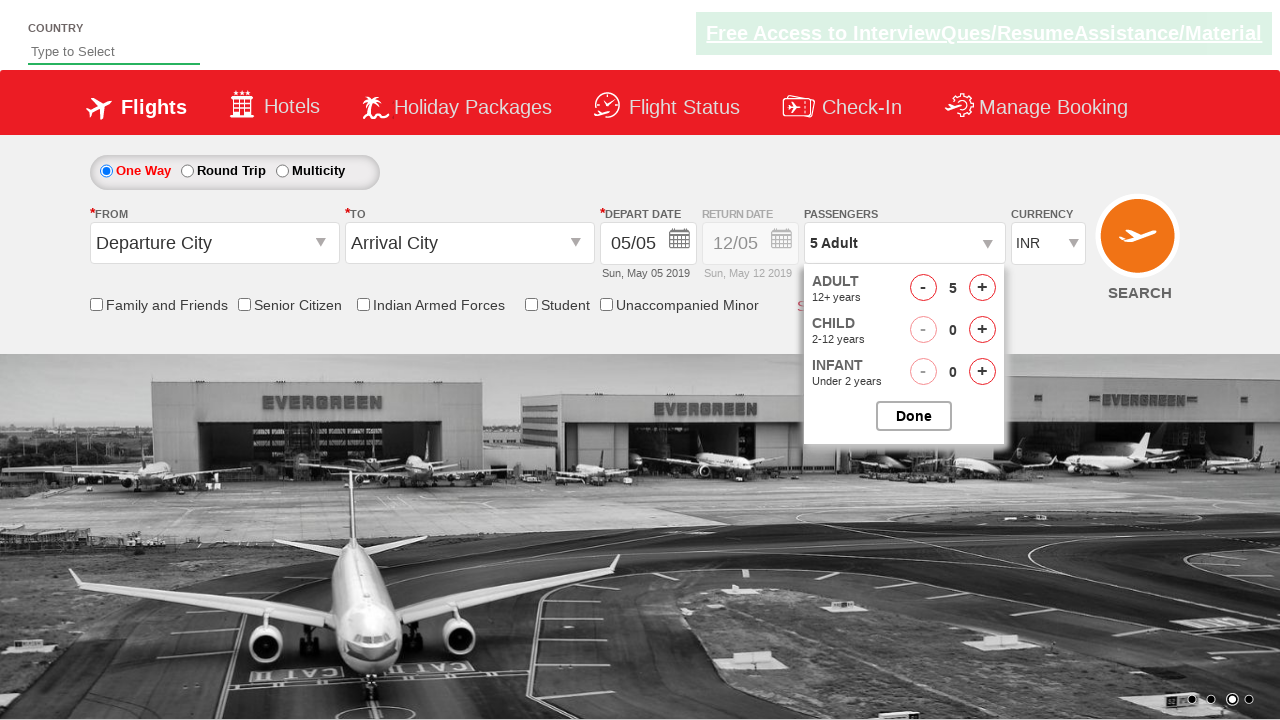